Tests child discount for age 10

Starting URL: https://nlhsueh.github.io/iecs-gym/

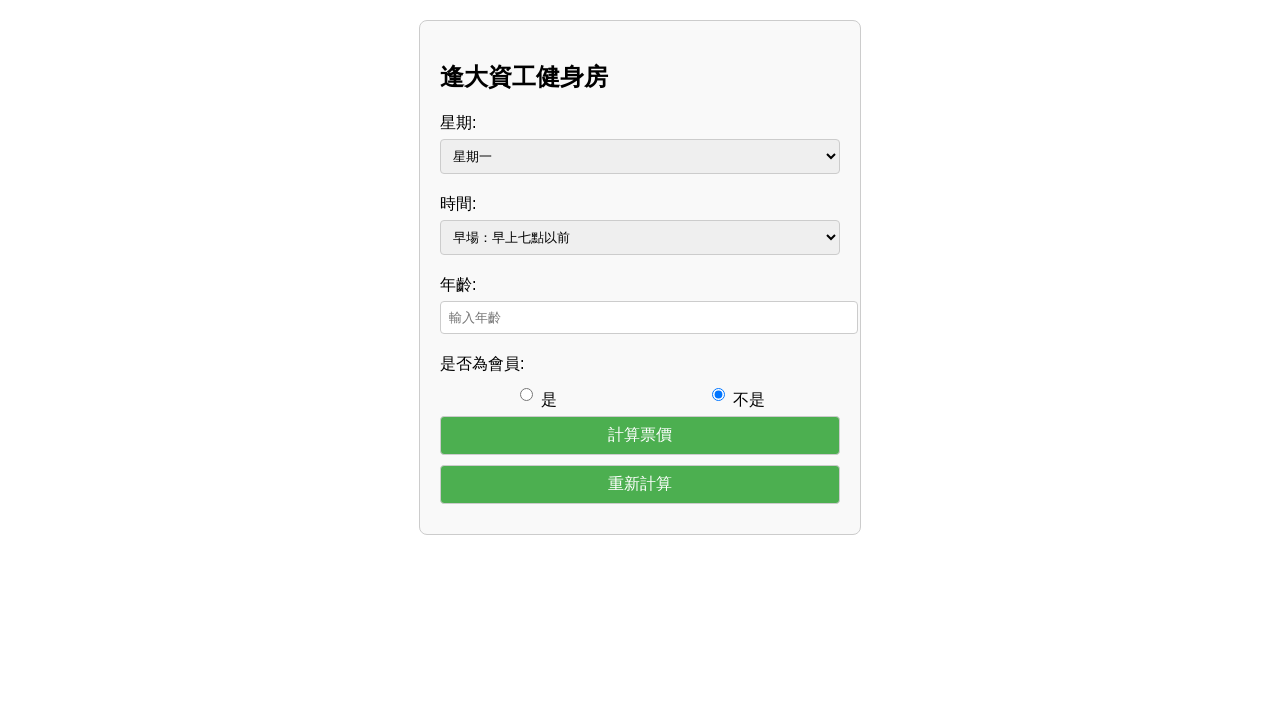

Filled age input field with '10' for child discount test on #age
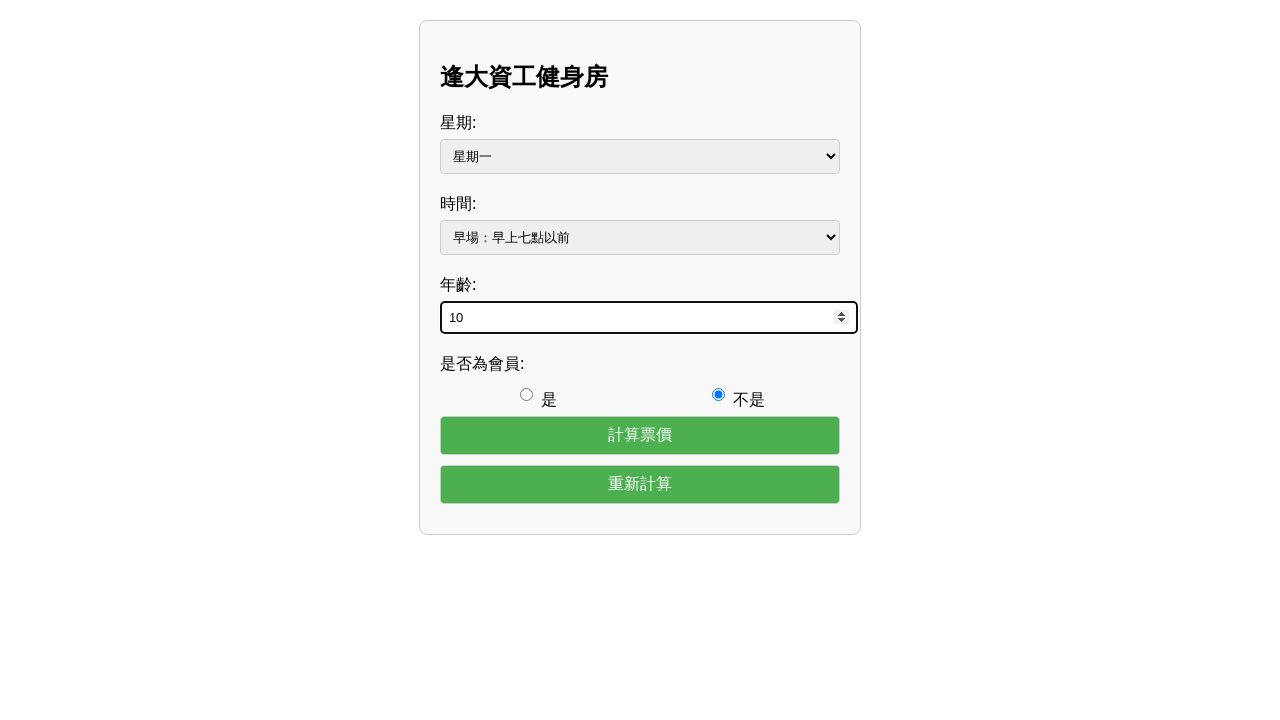

Clicked calculate button to compute child discount at (640, 435) on #calculate
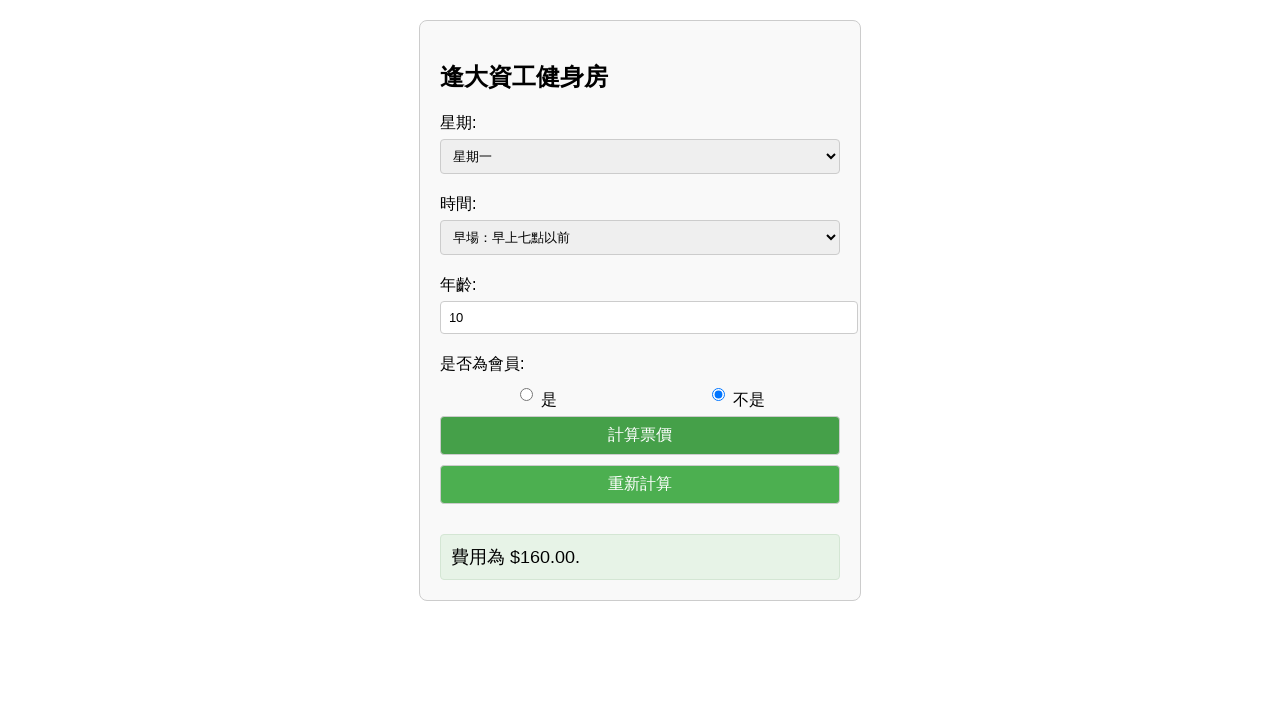

Discount output appeared on page
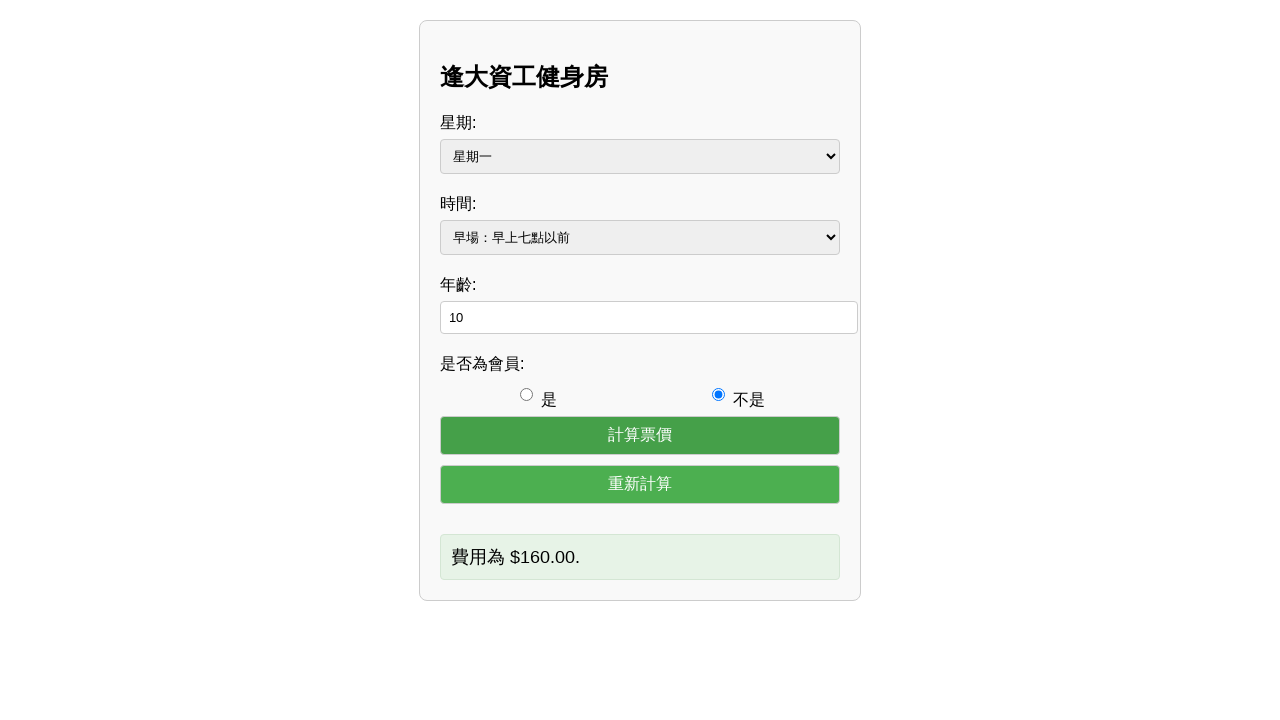

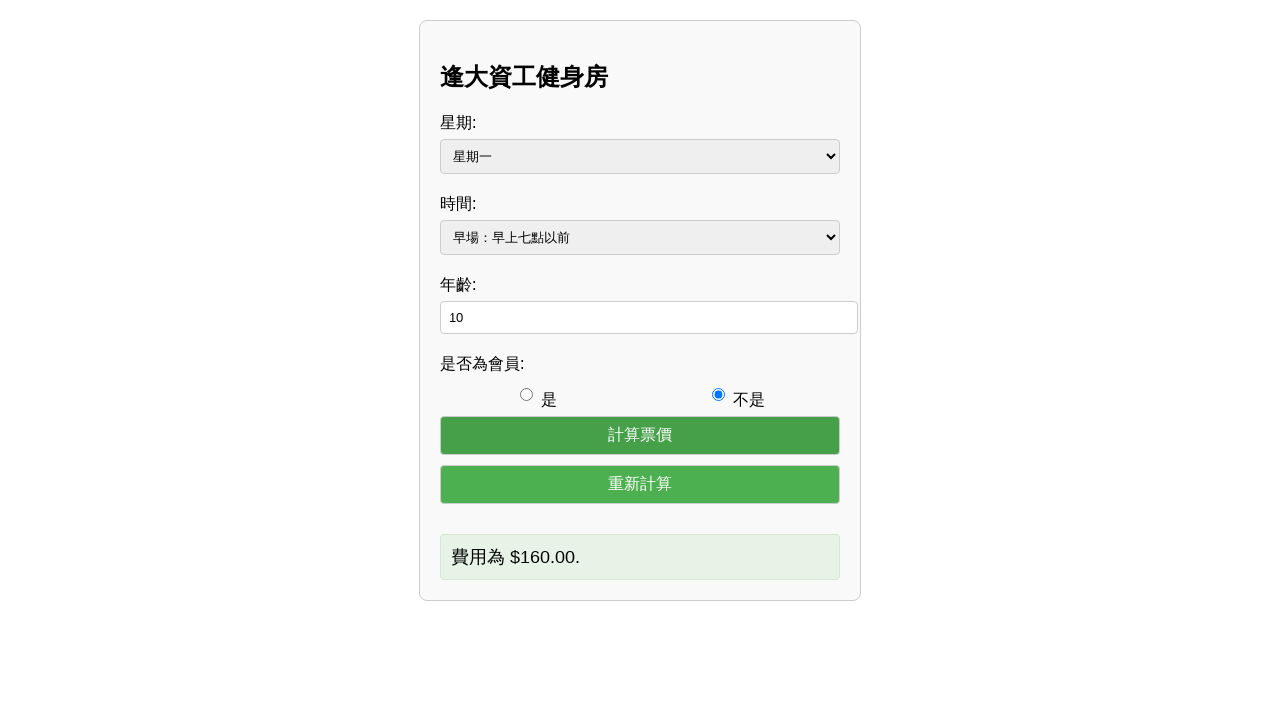